Tests dropdown selection functionality including multi-select options, selecting and deselecting items by different methods

Starting URL: https://demoqa.com/select-menu

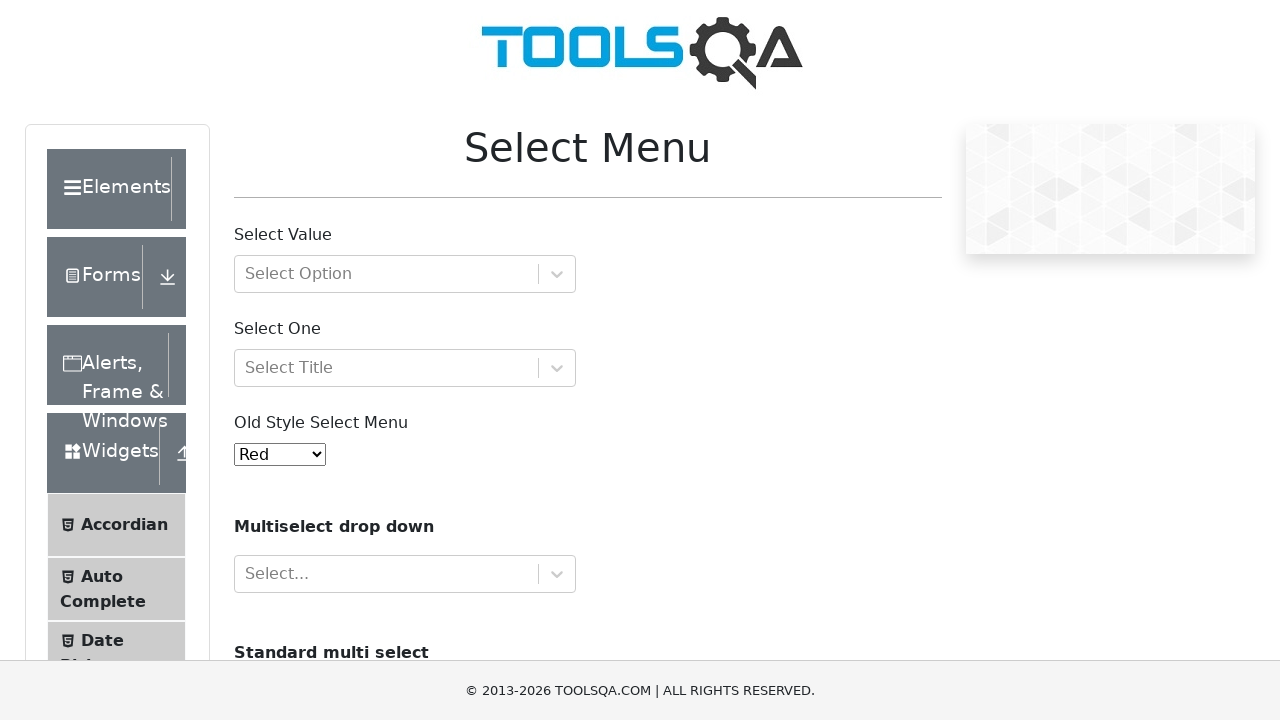

Selected 'Yellow' from single-select color dropdown on select#oldSelectMenu
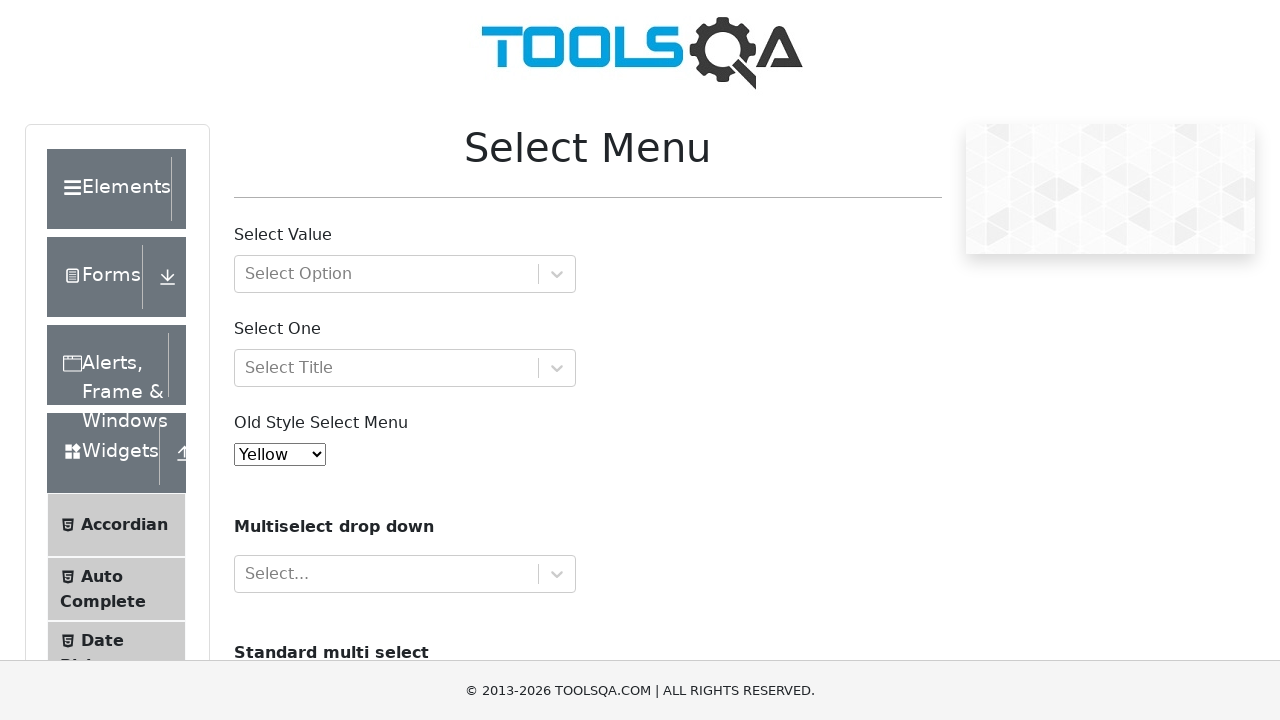

Selected second option (index 1) from multi-select cars dropdown on select#cars
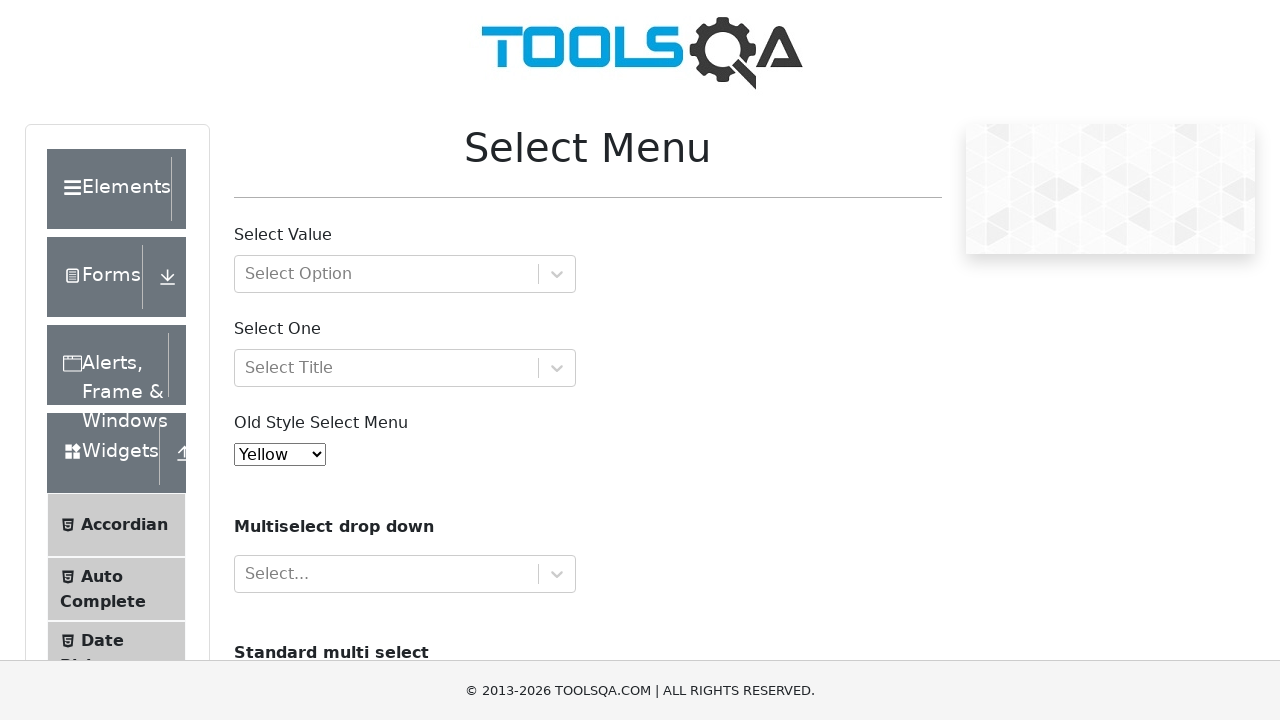

Selected third option (index 2) from multi-select cars dropdown on select#cars
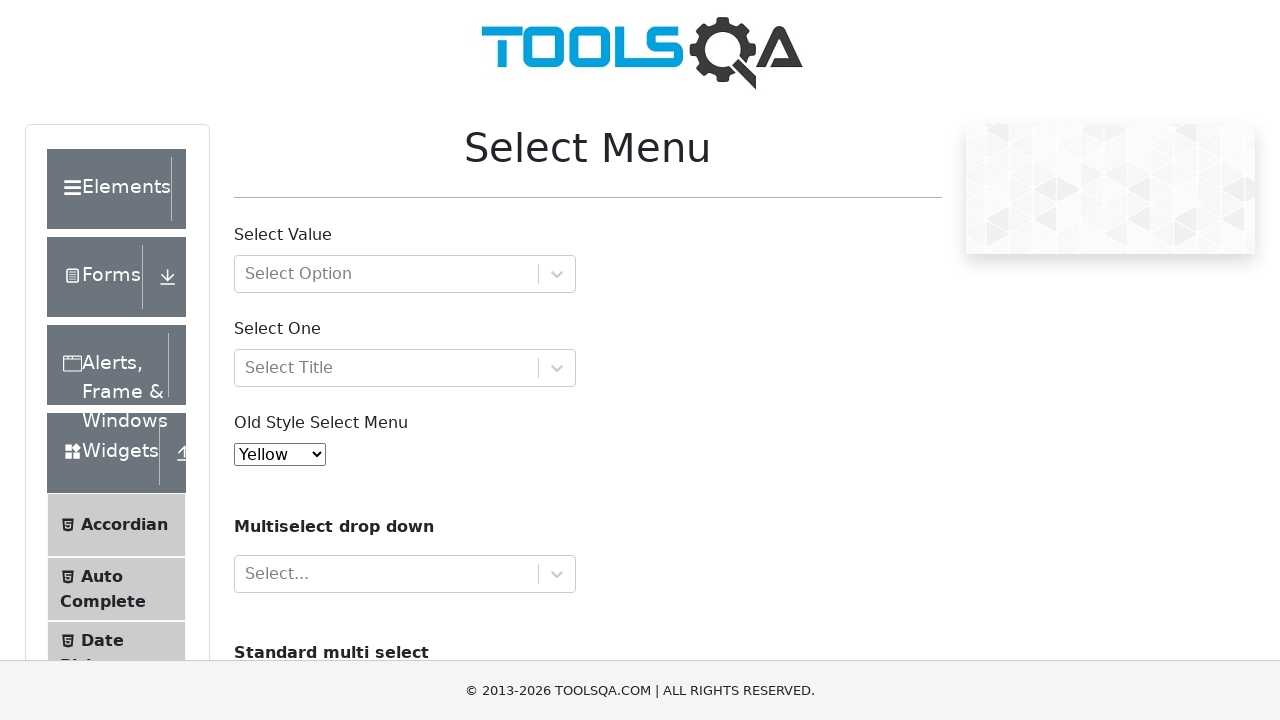

Selected fourth option (index 3) from multi-select cars dropdown on select#cars
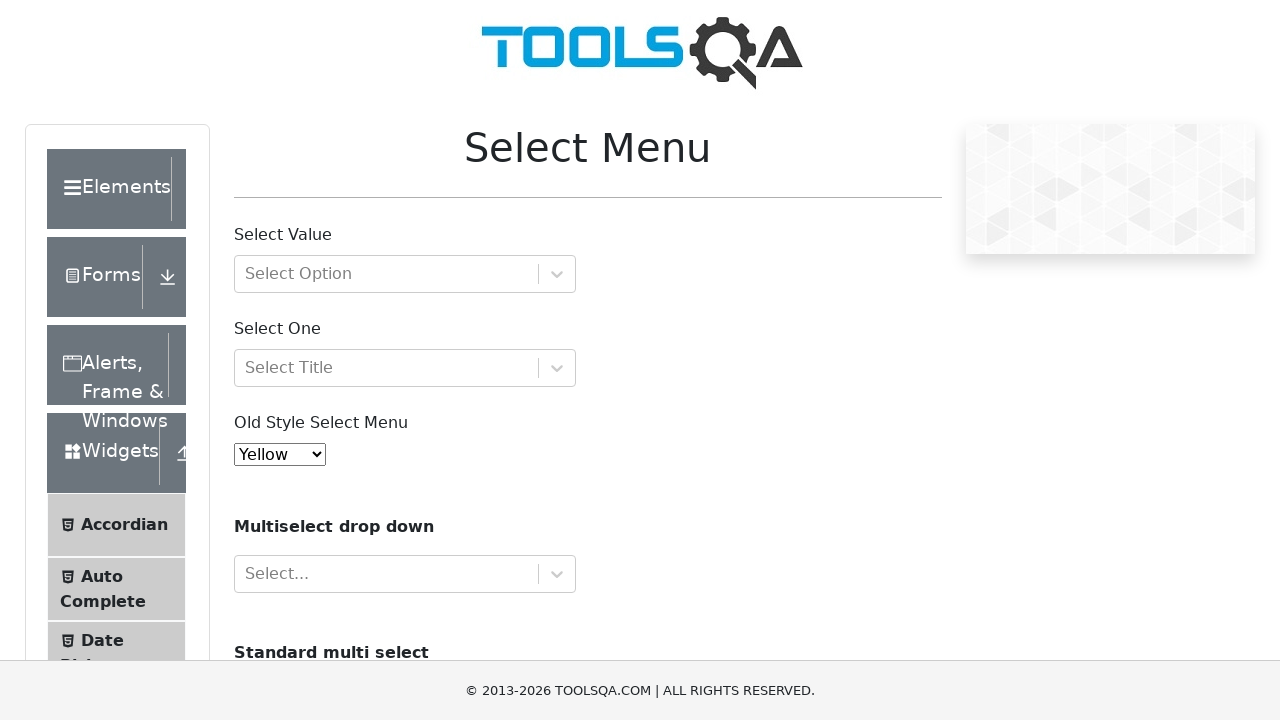

Deselected third and fourth options from multi-select cars dropdown using JavaScript
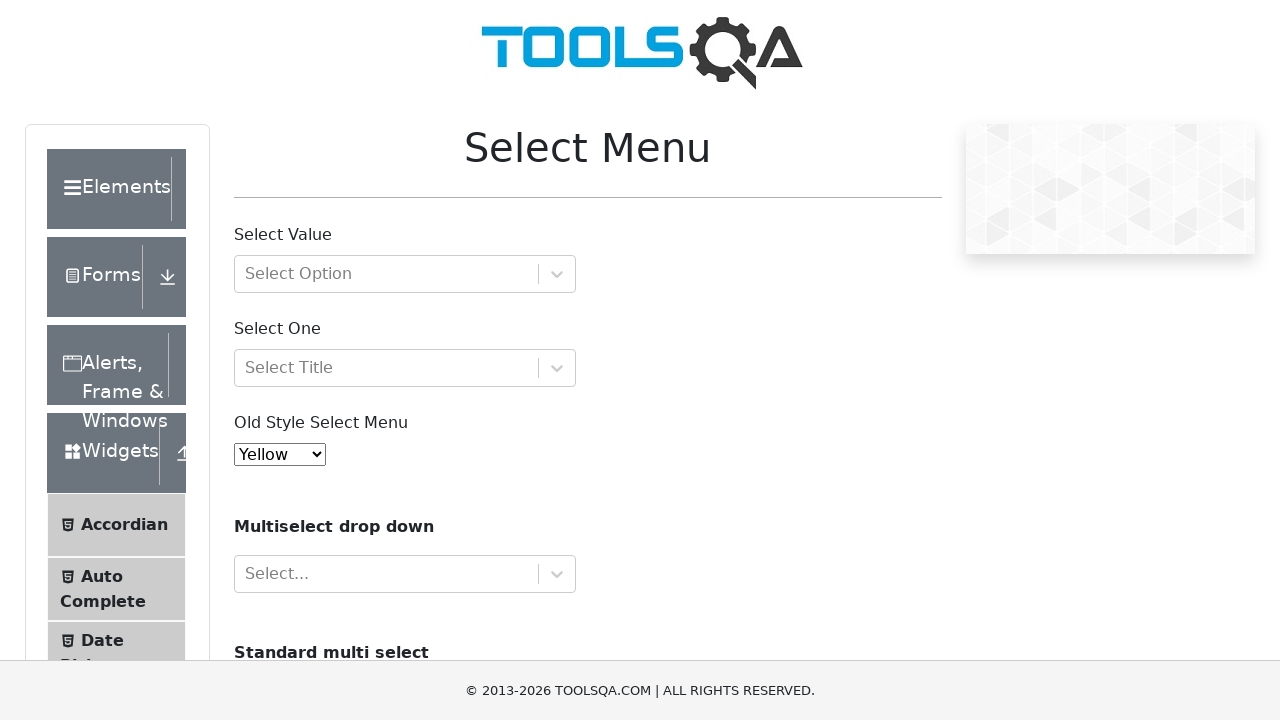

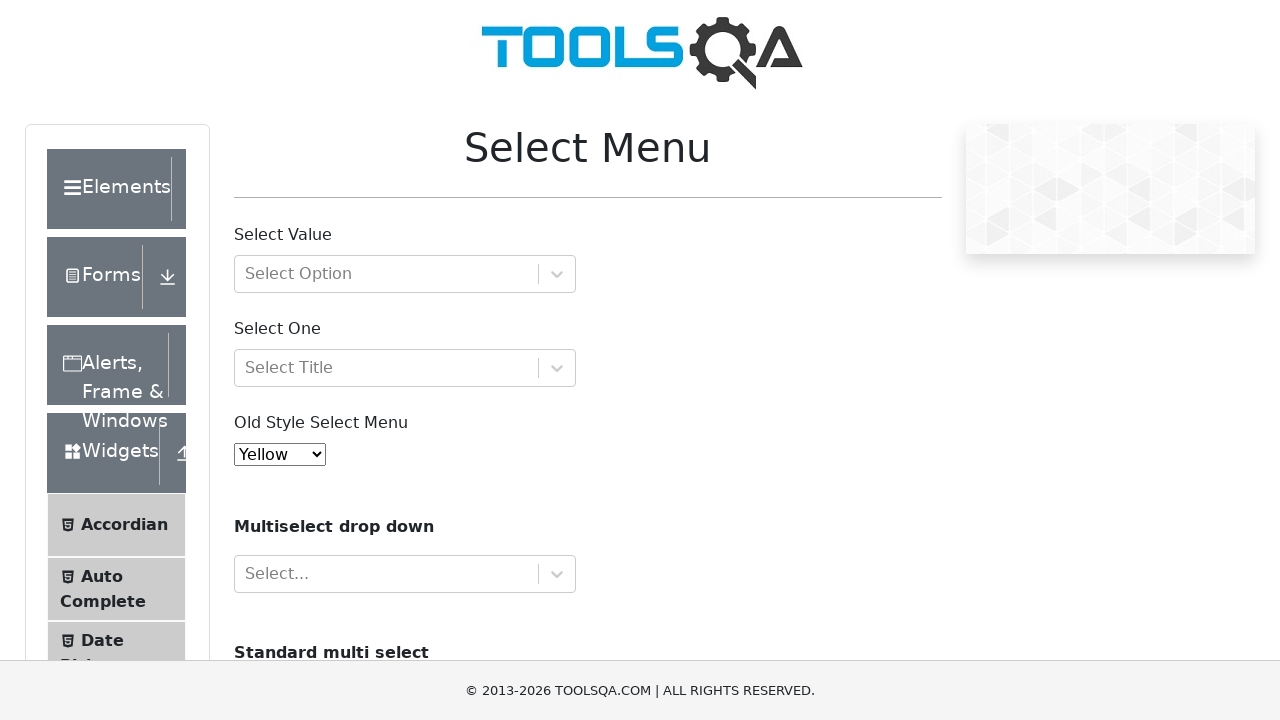